Tests alert handling functionality by clicking a button that triggers an alert and dismissing it

Starting URL: https://demo.automationtesting.in/Alerts.html

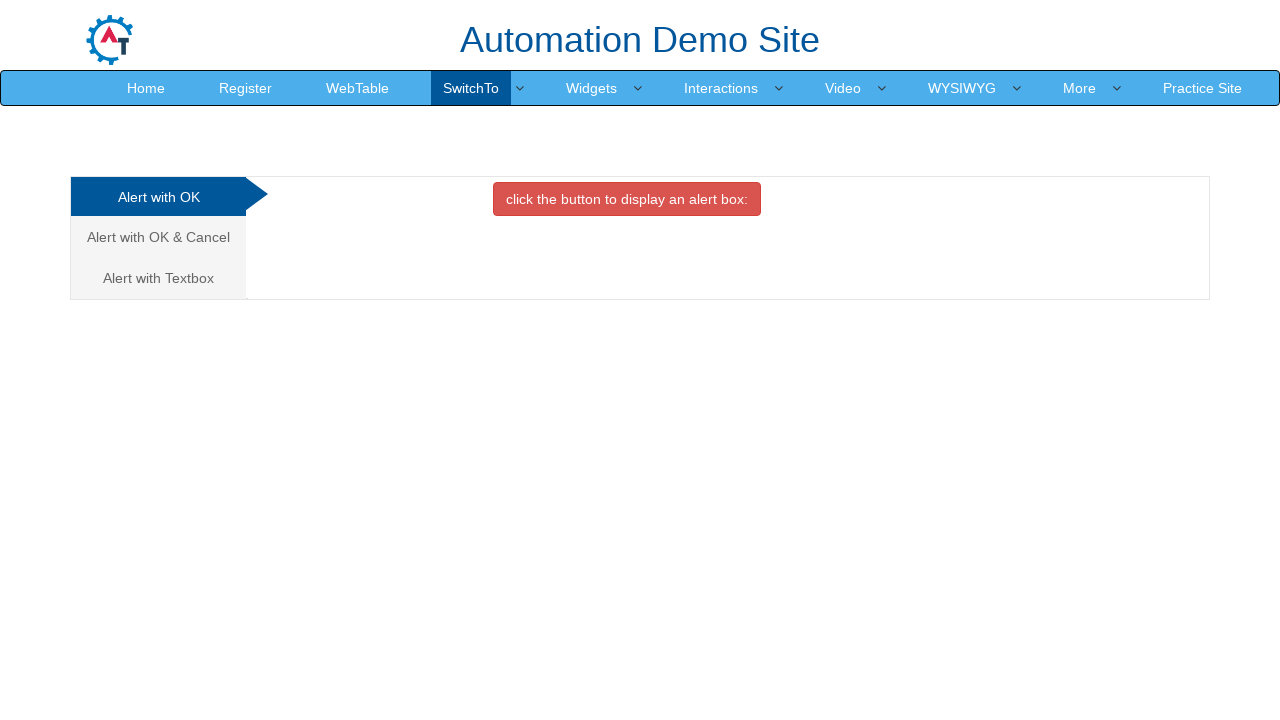

Clicked on the first tab/link button at (158, 197) on (//a[@class='analystic'])[1]
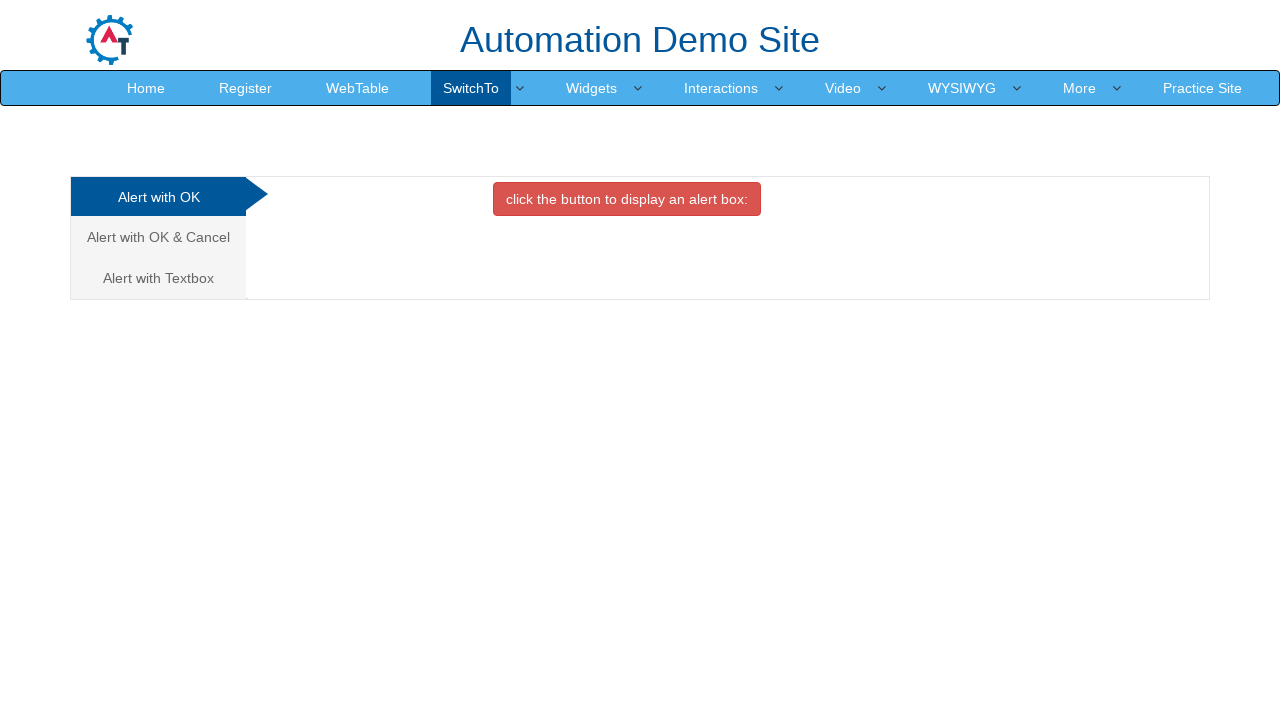

Clicked the button that triggers the alert at (627, 199) on xpath=//button[@class='btn btn-danger']
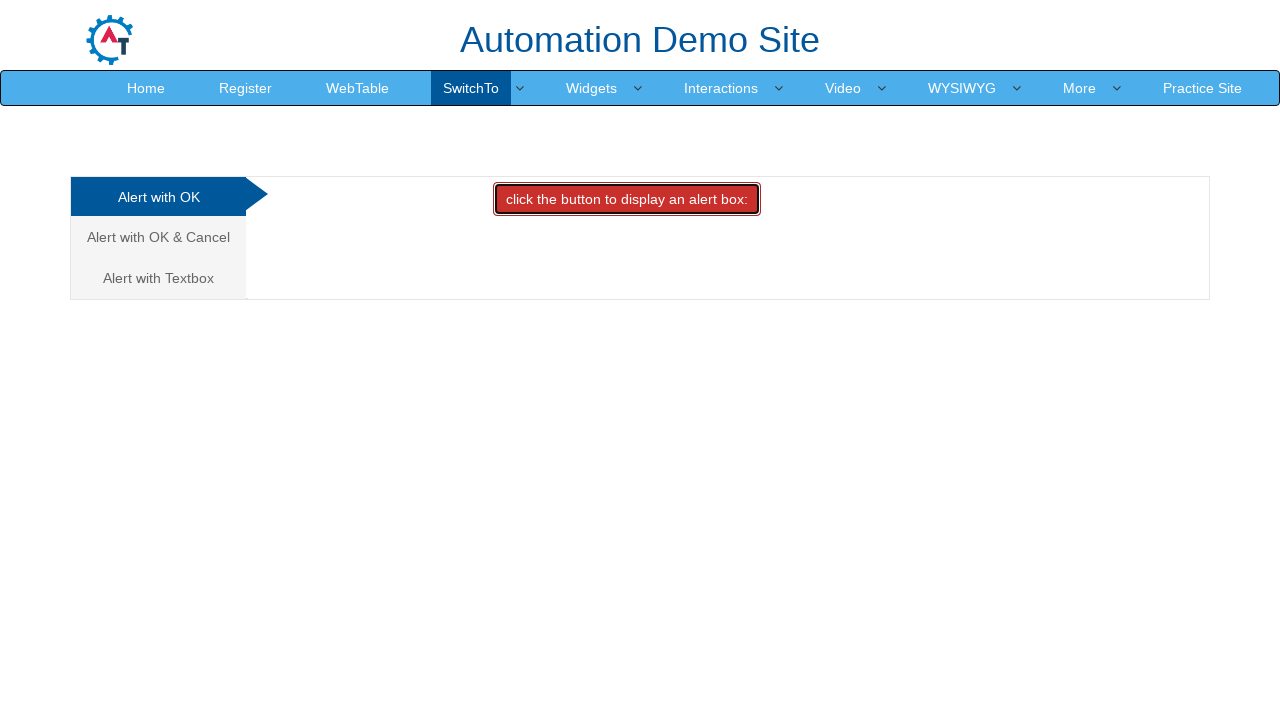

Set up dialog handler to dismiss alerts
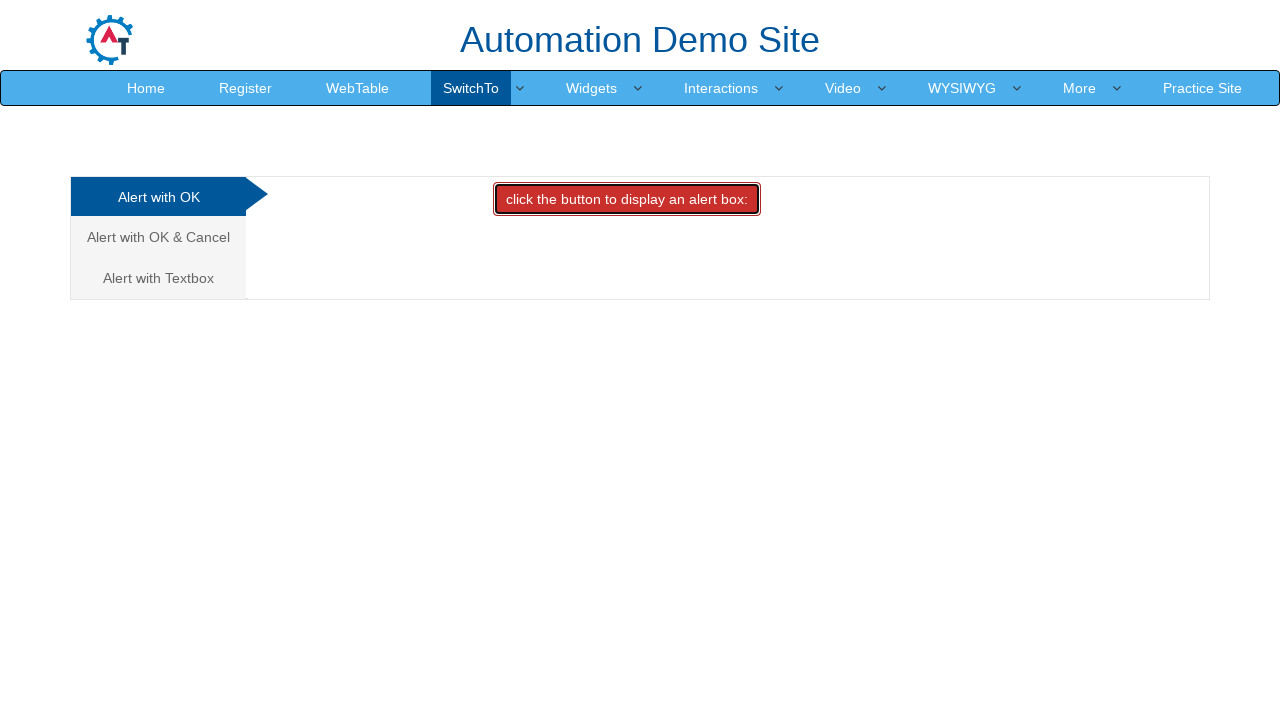

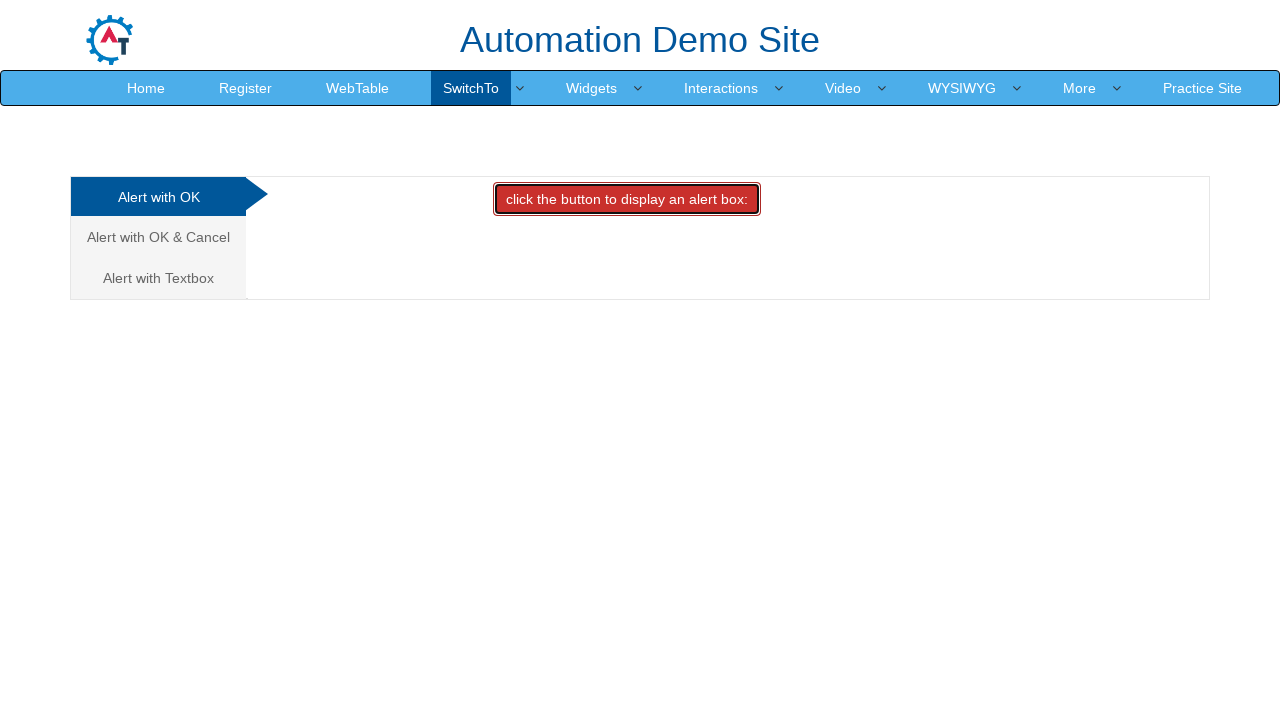